Tests navigation to Top Lists page and verifies the New Comments submenu item is present

Starting URL: http://www.99-bottles-of-beer.net/

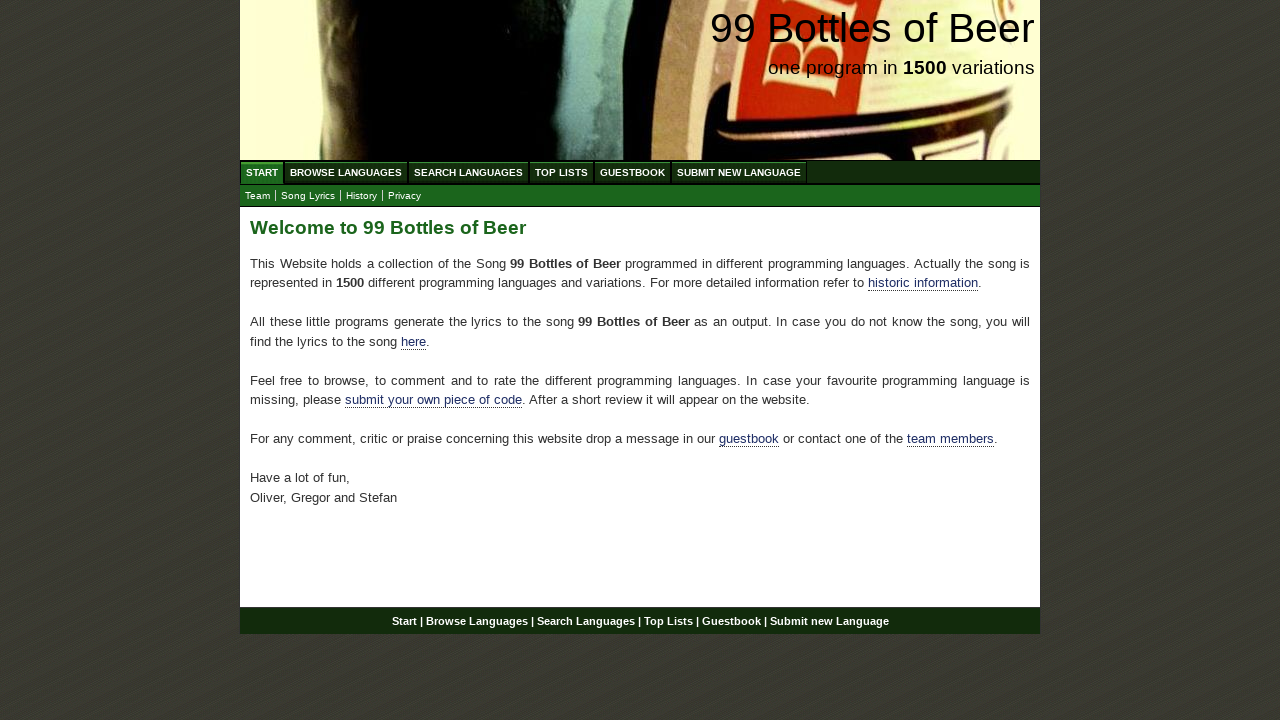

Clicked on Top Lists menu item at (562, 172) on xpath=//body/div[@id='wrap']/div[@id='navigation']/ul[@id='menu']/li/a[@href='/t
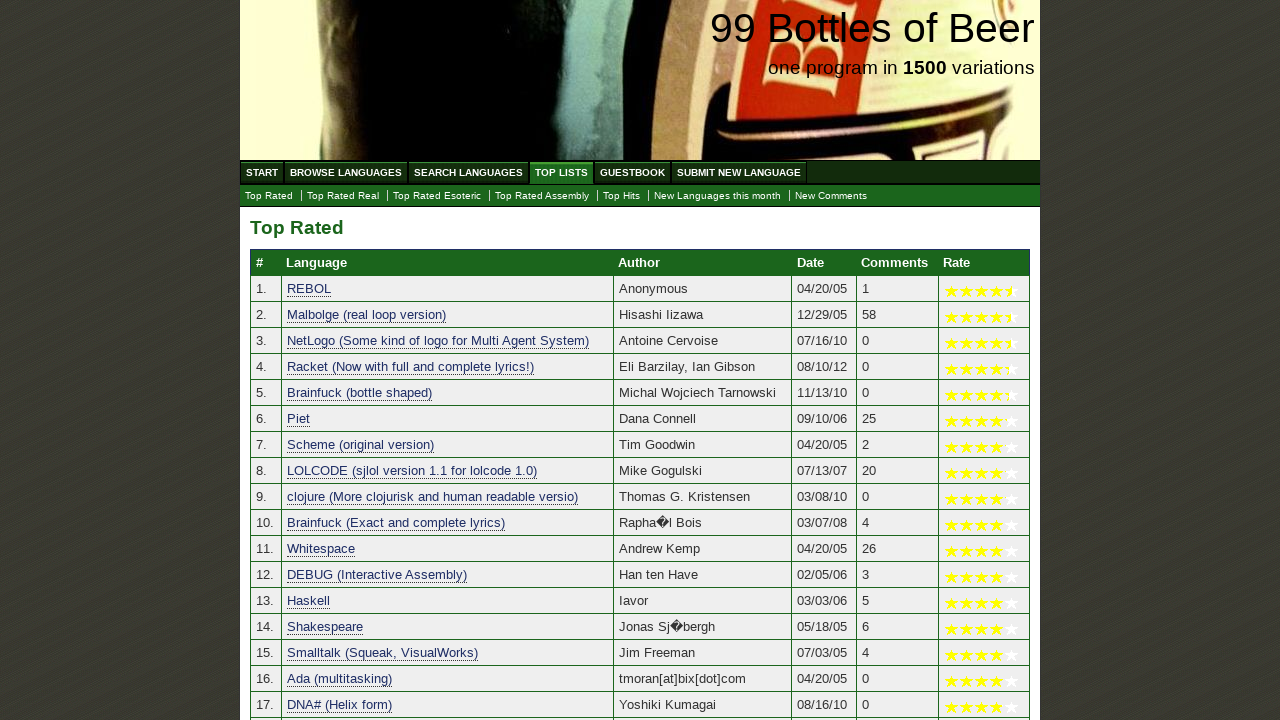

New Comments submenu item appeared
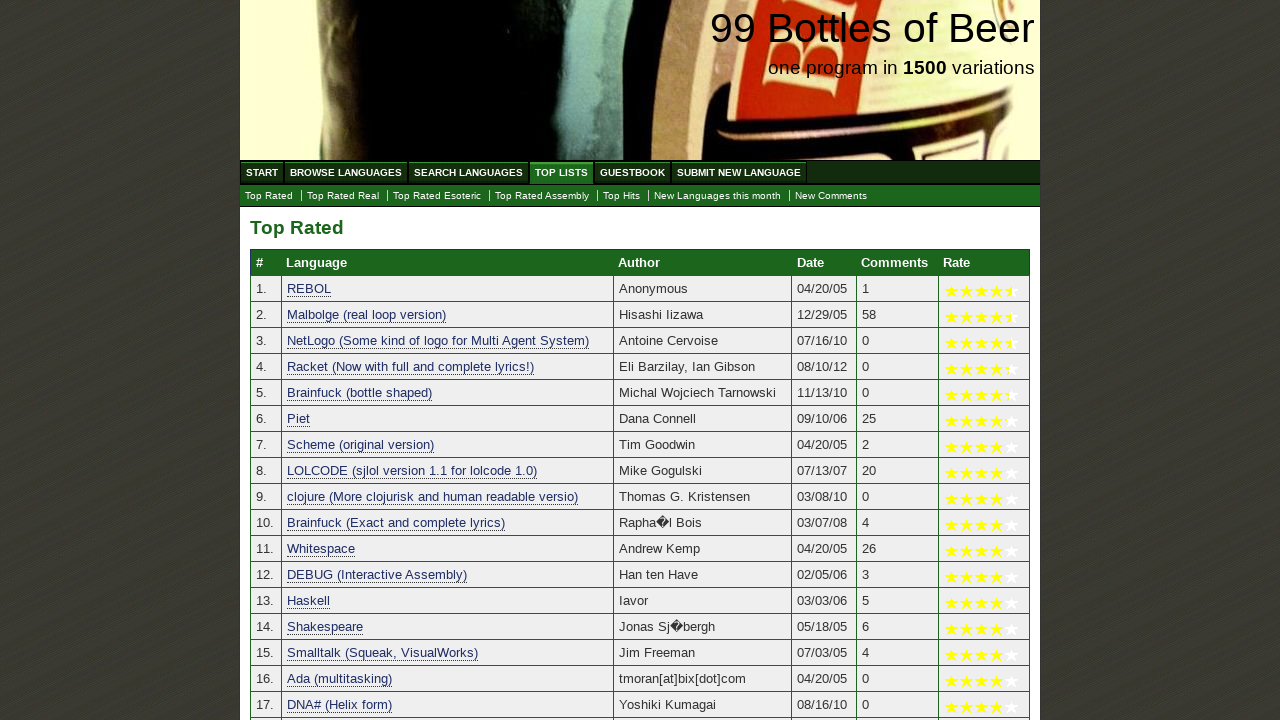

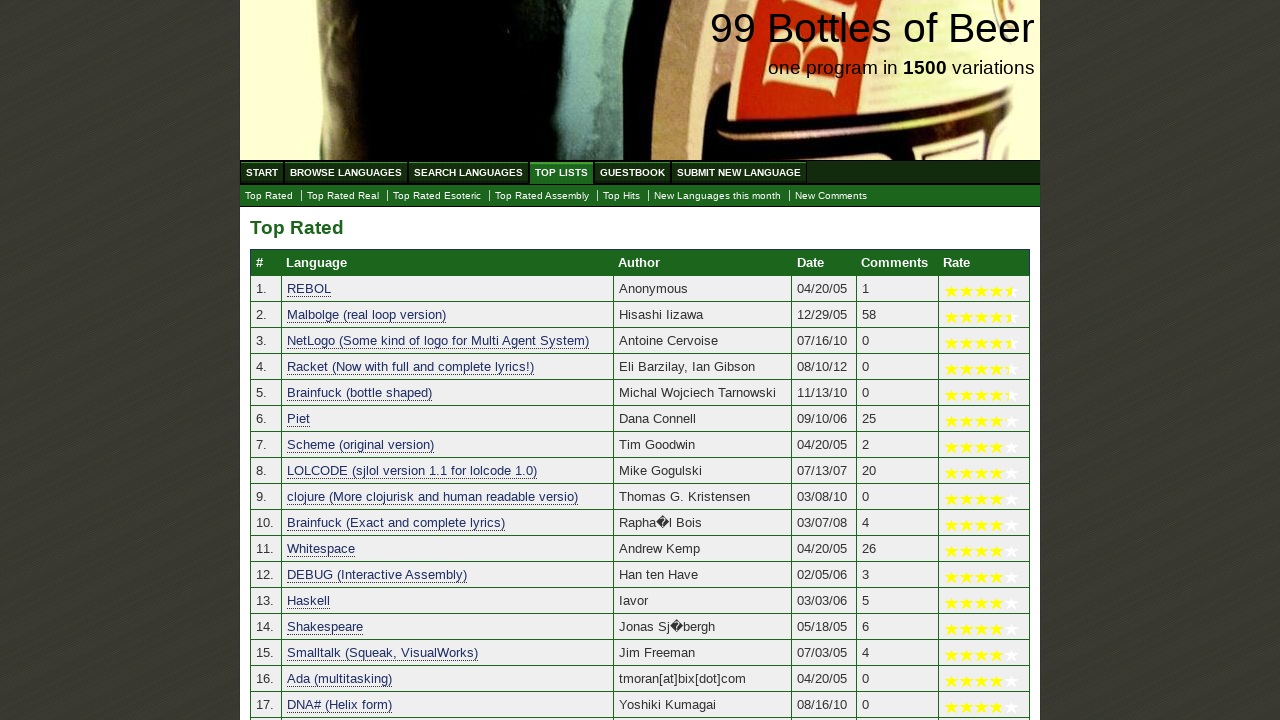